Tests that clicking the Customer Login button shows the user selection dropdown

Starting URL: https://www.globalsqa.com/angularJs-protractor/BankingProject/#/login

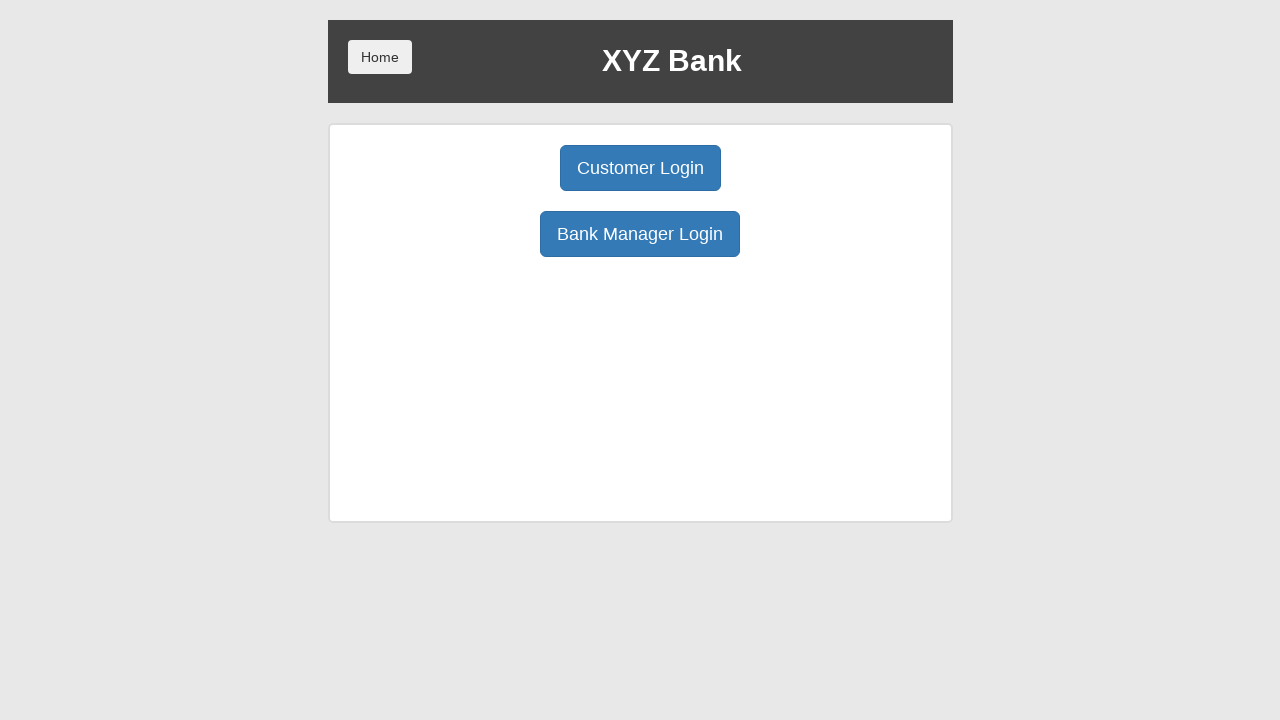

Clicked Customer Login button at (640, 168) on xpath=/html/body/div/div/div[2]/div/div[1]/div[1]/button
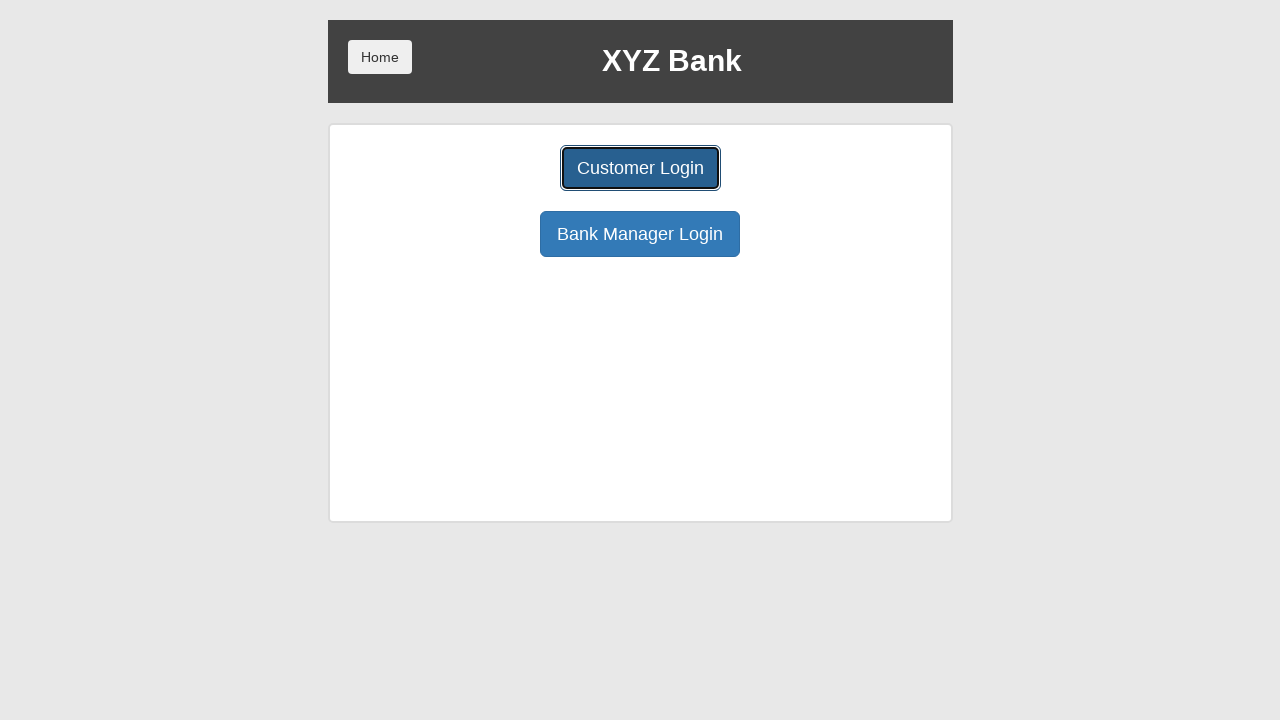

User selection dropdown became visible
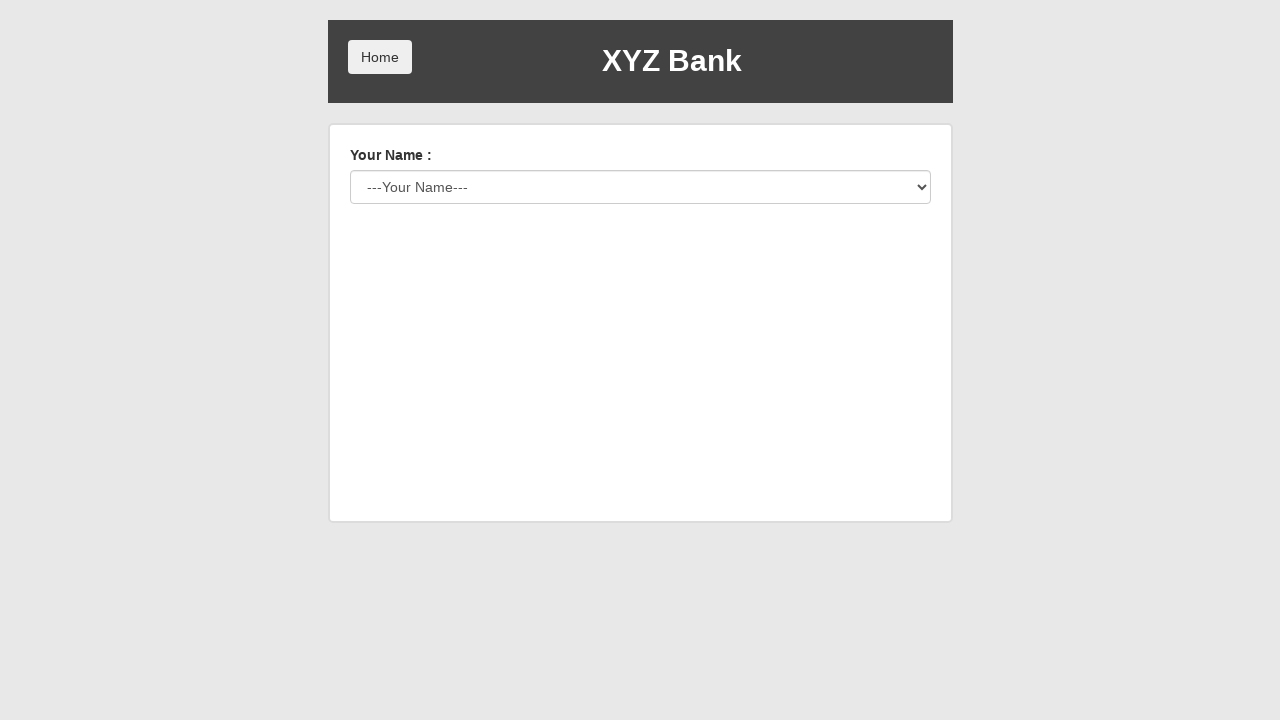

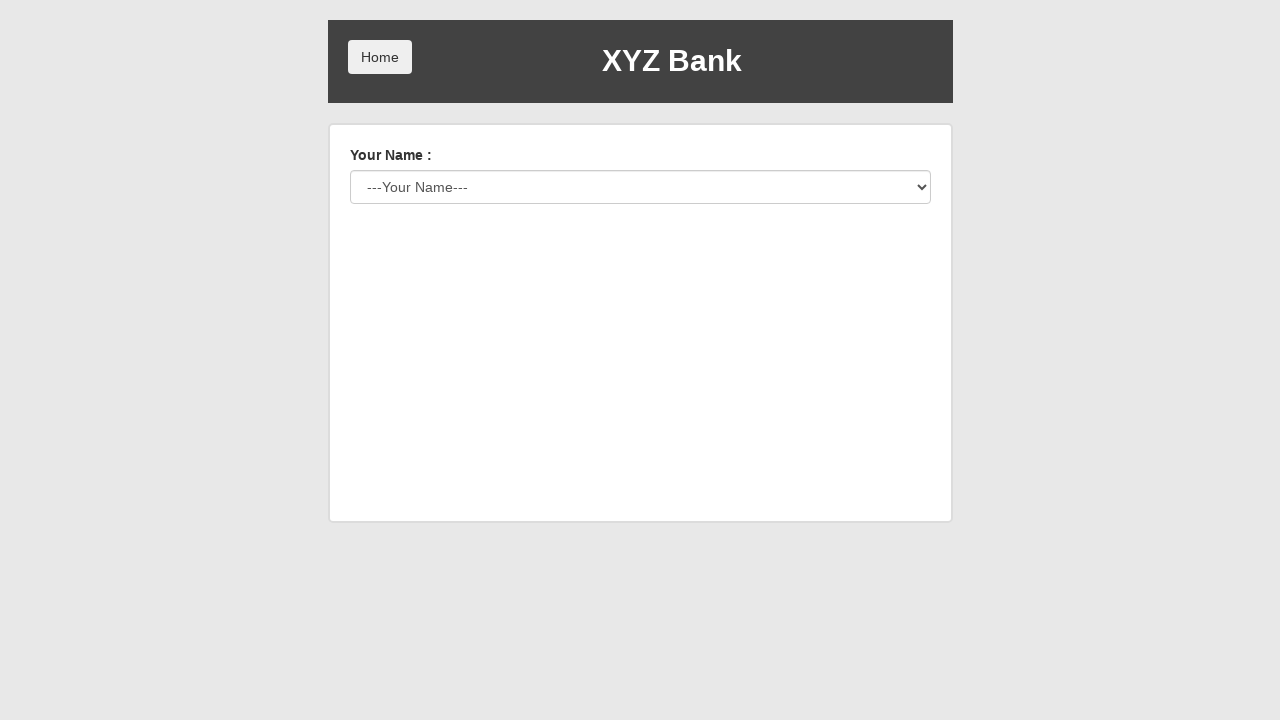